Tests that todo data persists after page reload.

Starting URL: https://demo.playwright.dev/todomvc

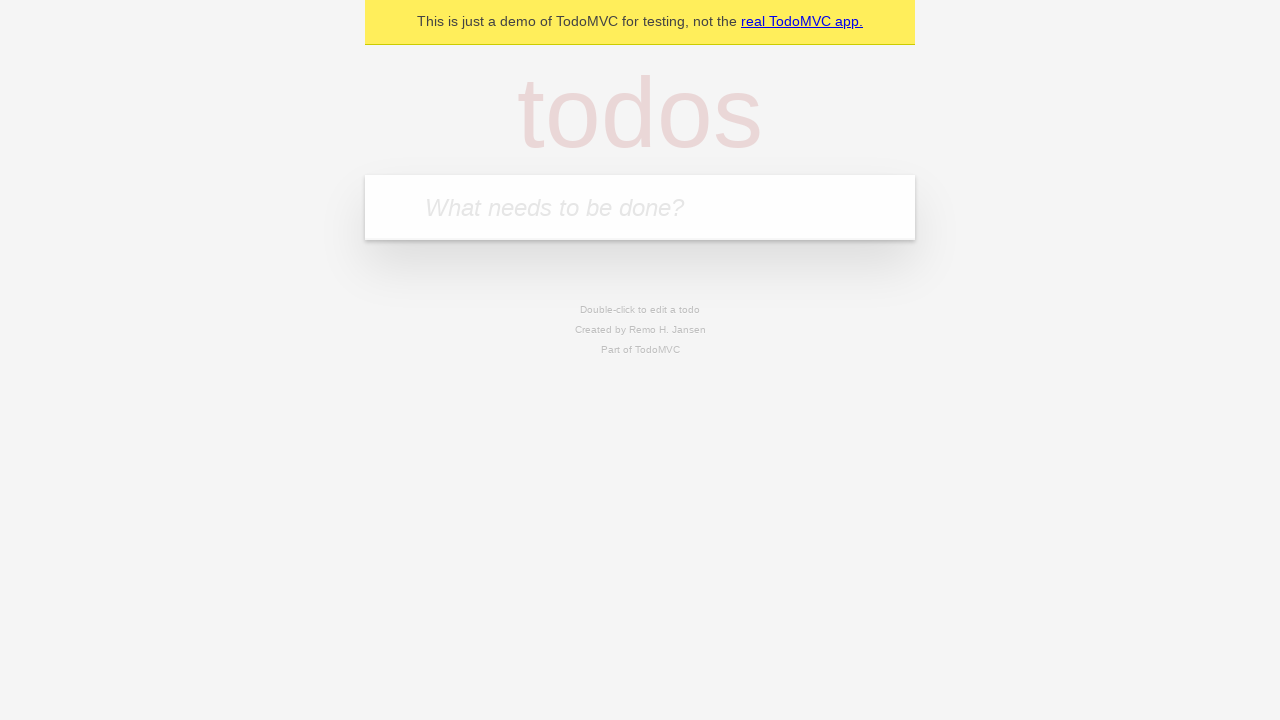

Filled todo input with 'buy some cheese' on internal:attr=[placeholder="What needs to be done?"i]
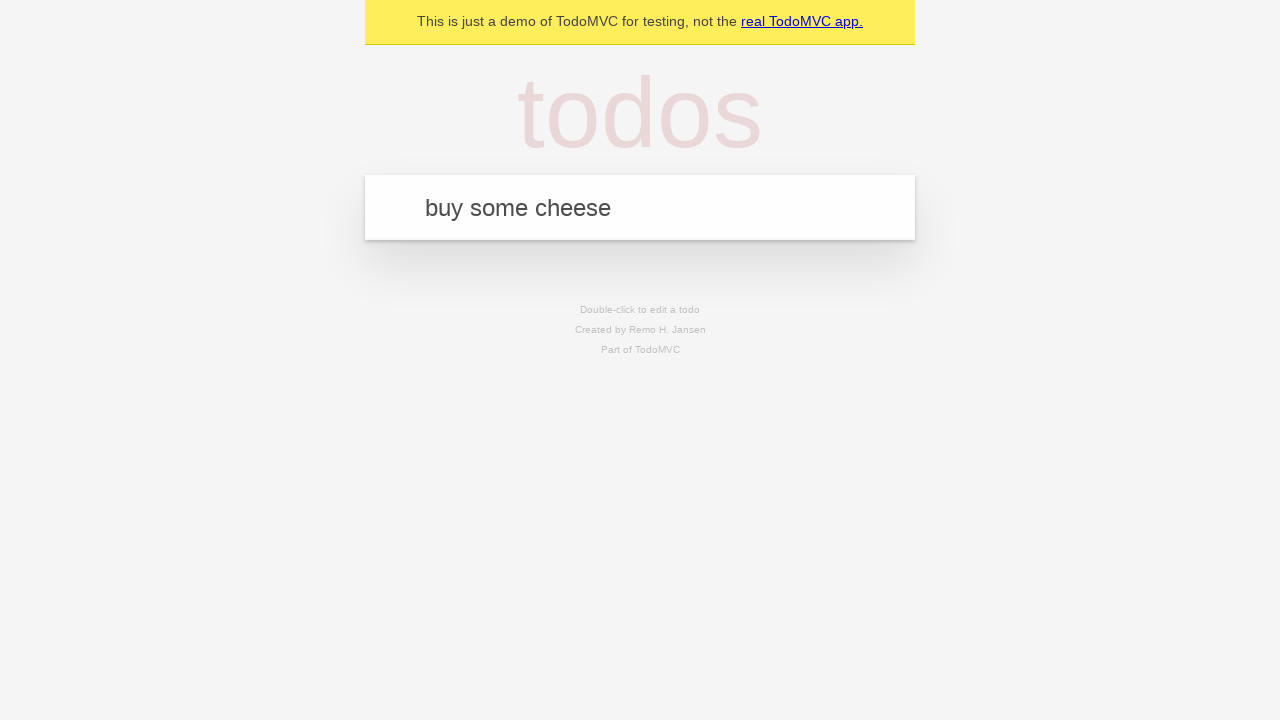

Pressed Enter to create first todo on internal:attr=[placeholder="What needs to be done?"i]
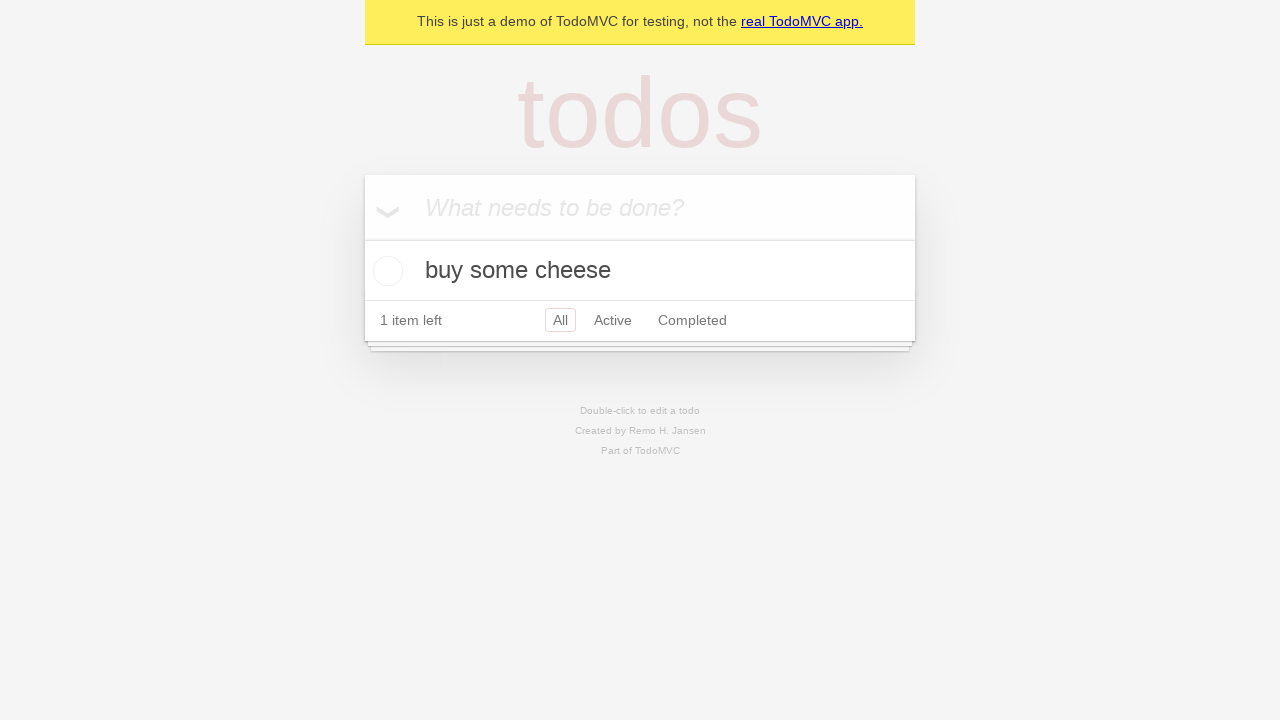

Filled todo input with 'feed the cat' on internal:attr=[placeholder="What needs to be done?"i]
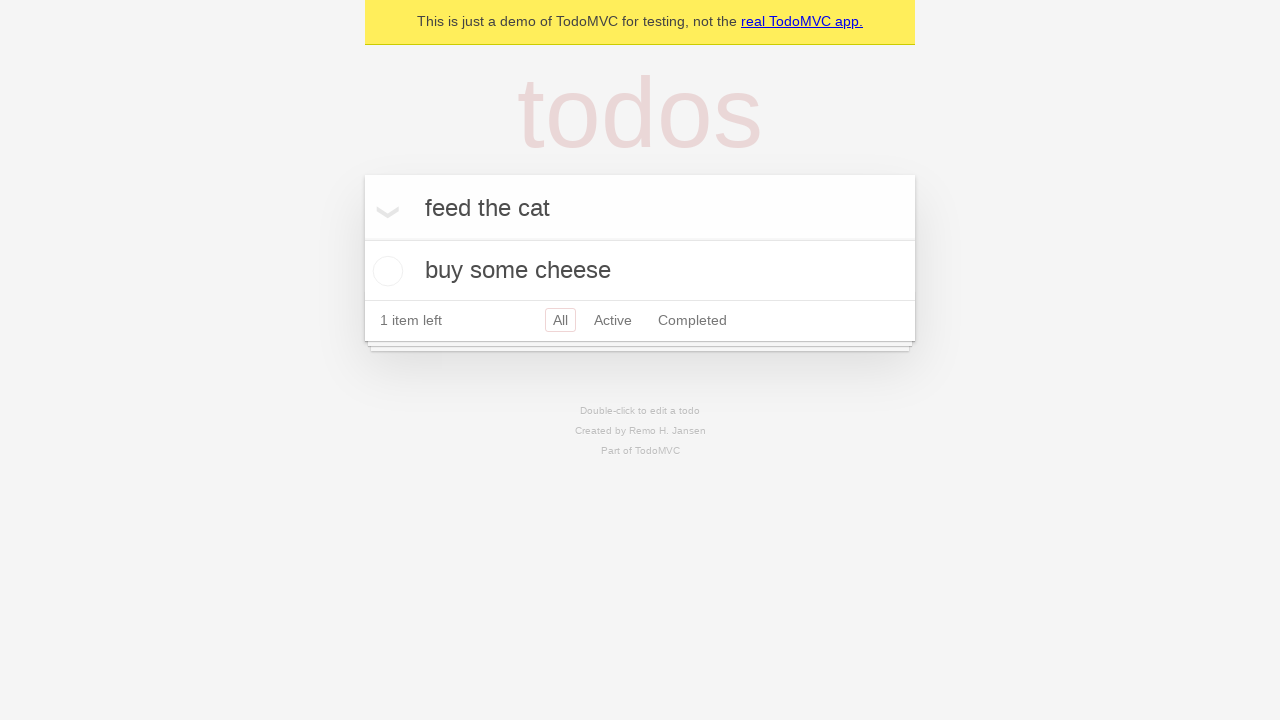

Pressed Enter to create second todo on internal:attr=[placeholder="What needs to be done?"i]
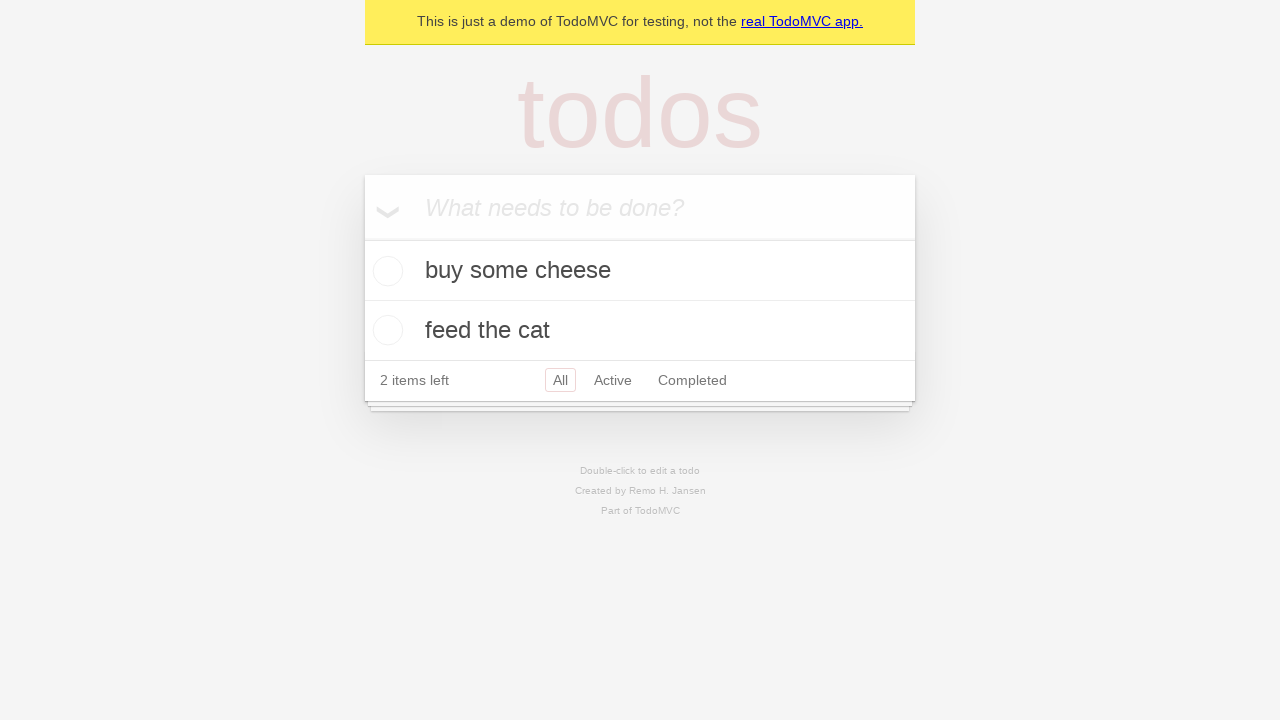

Checked the first todo item at (385, 271) on internal:testid=[data-testid="todo-item"s] >> nth=0 >> internal:role=checkbox
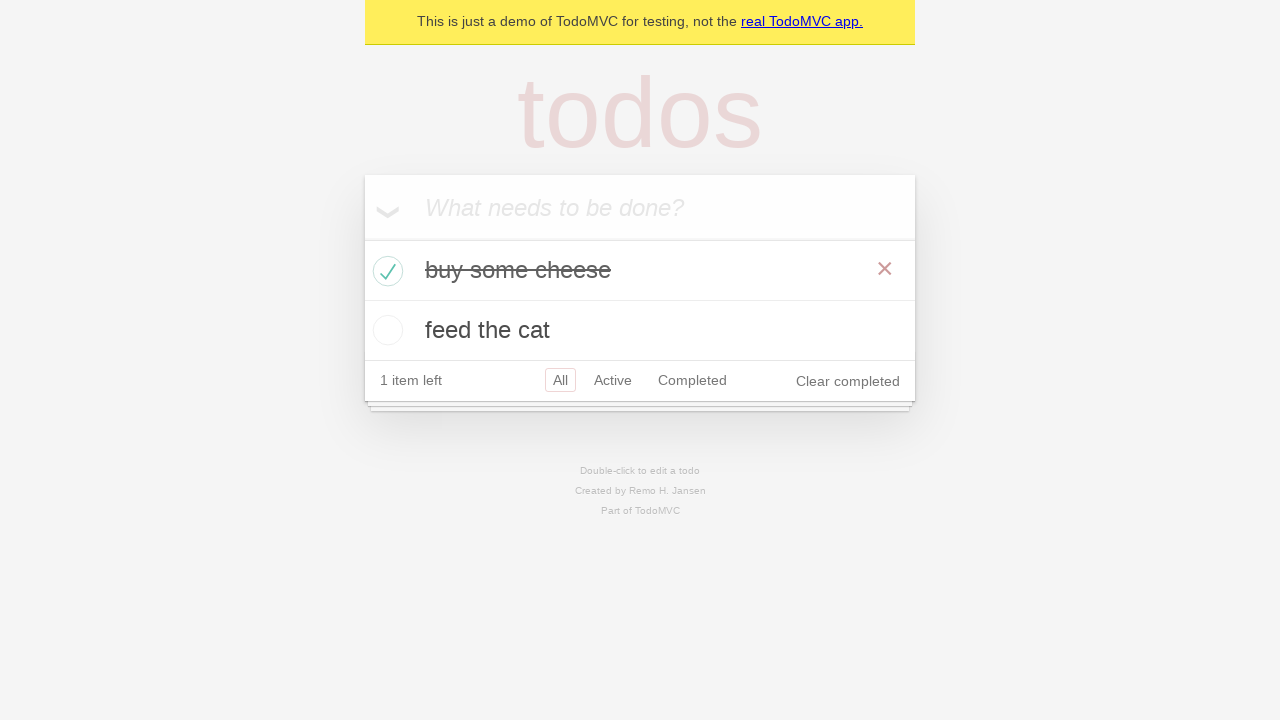

Reloaded the page to test data persistence
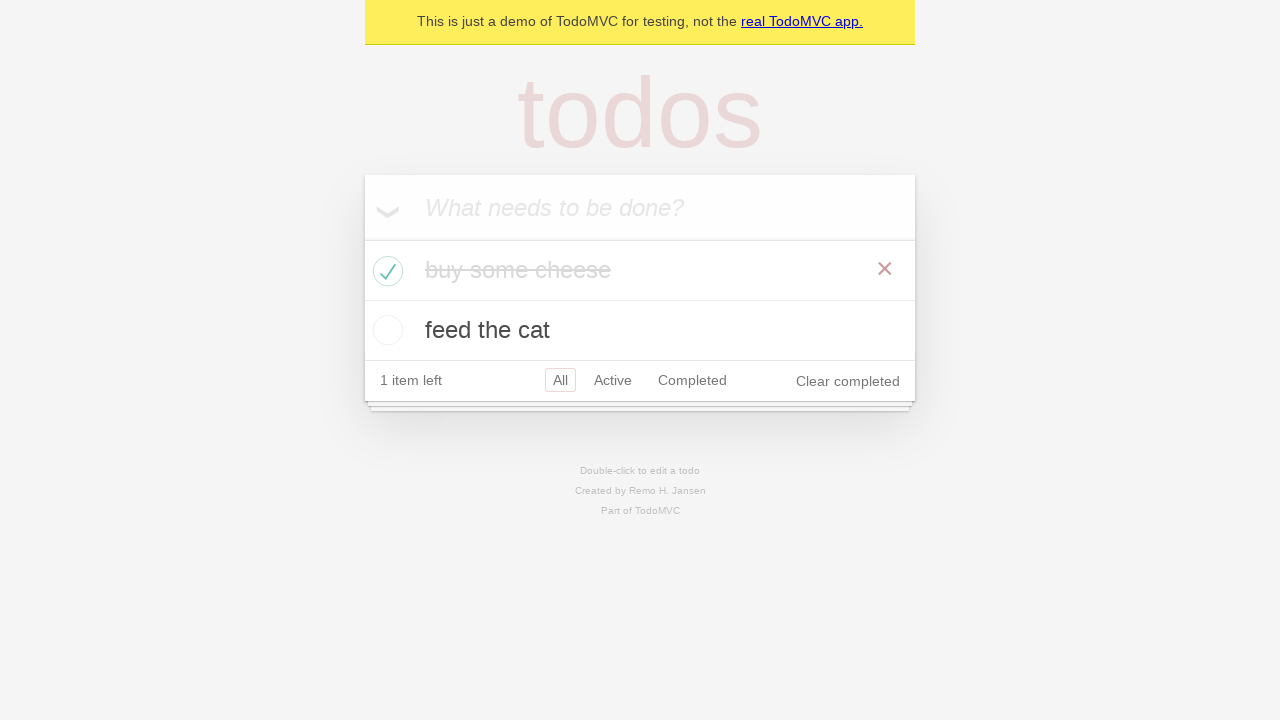

Waited for todos to load after page reload
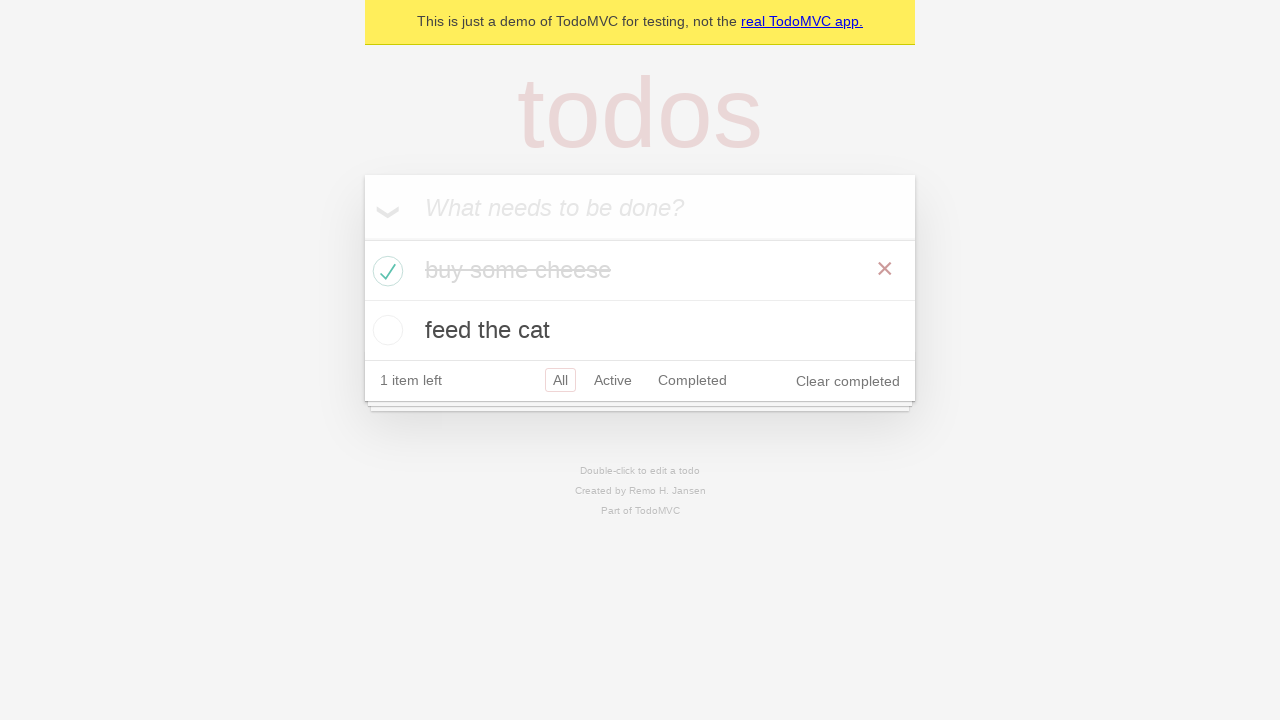

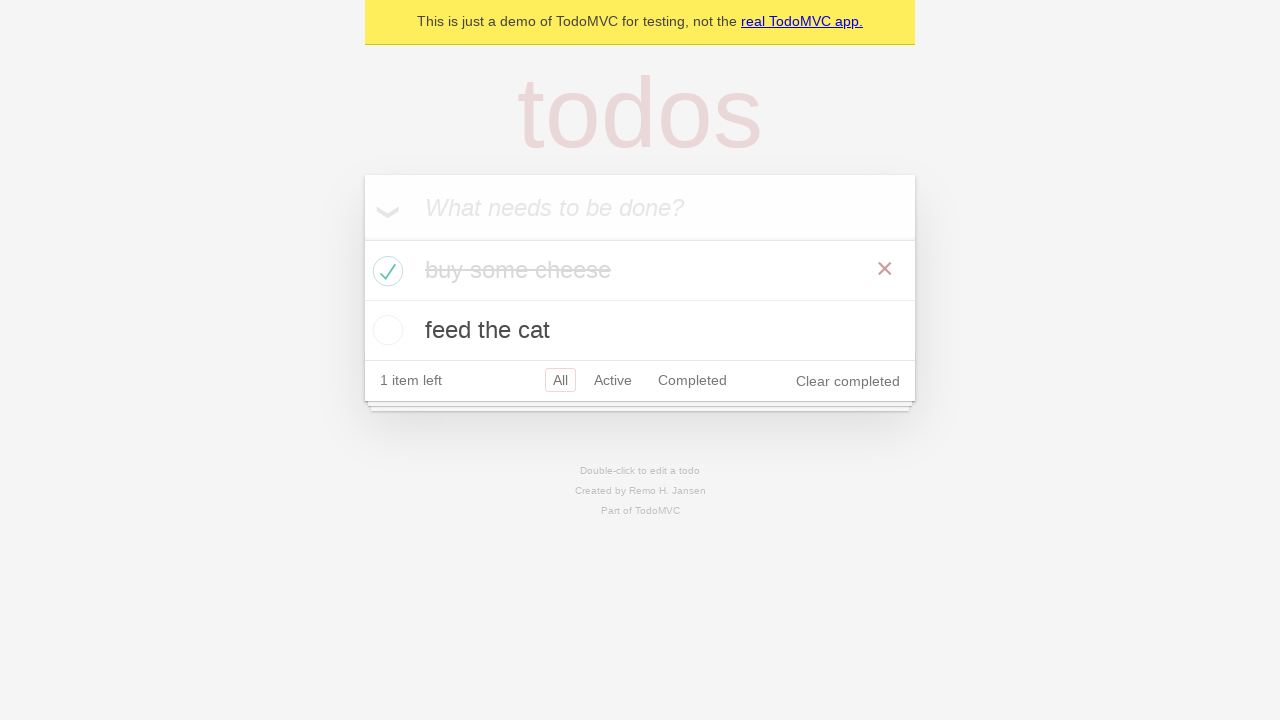